Tests an e-commerce shopping flow by adding specific vegetables (Cucumber, Brocolli, Beetroot) to the cart, applying a promo code, verifying it's applied, and placing an order.

Starting URL: https://rahulshettyacademy.com/seleniumPractise/#/

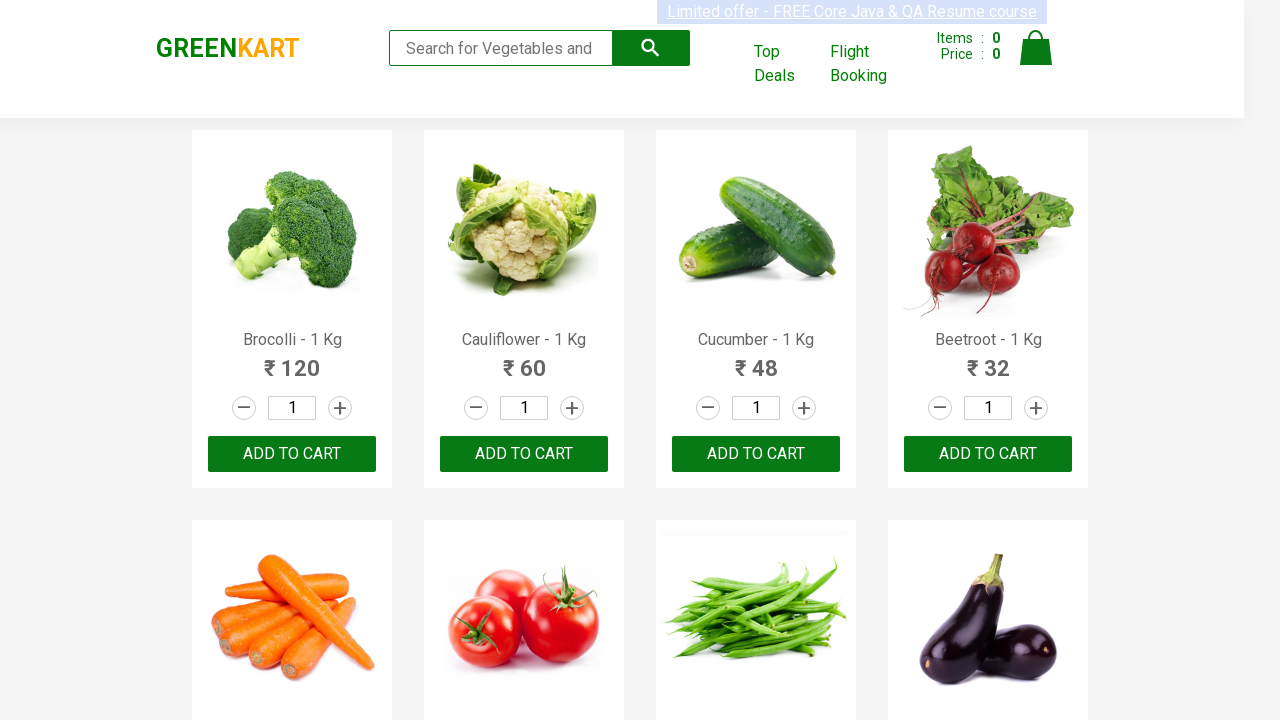

Waited for product names to load
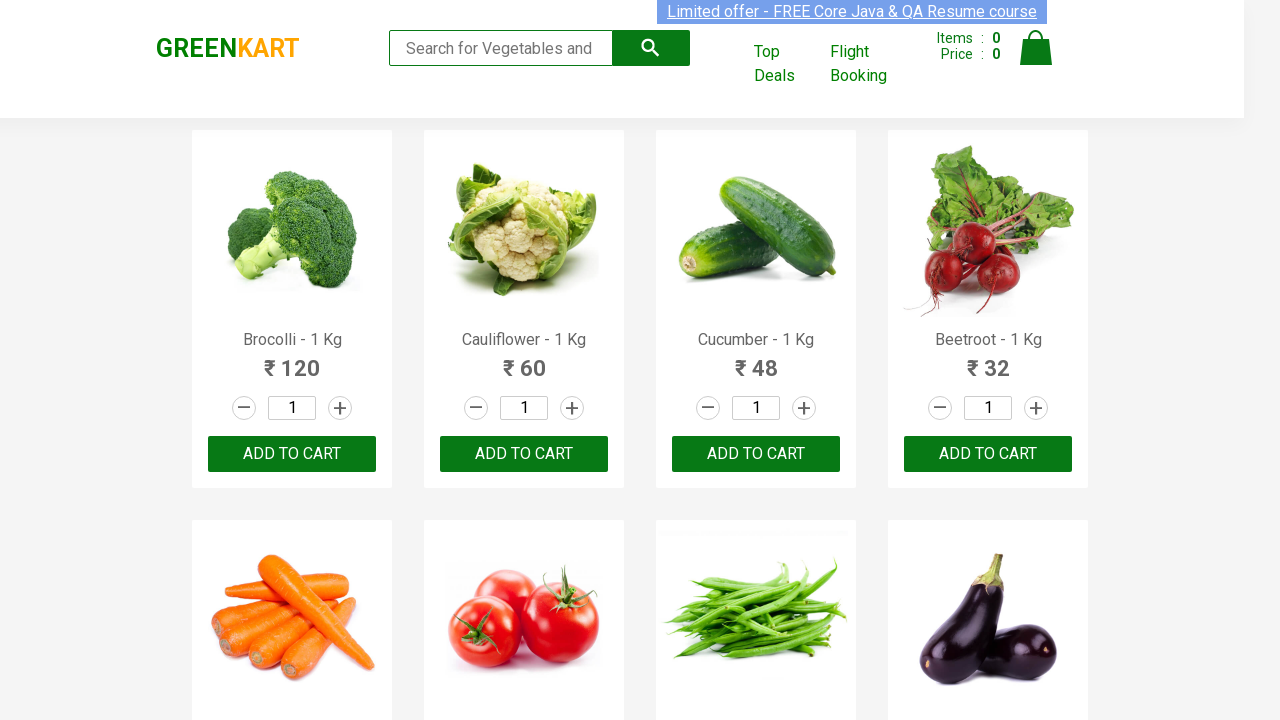

Retrieved all product name elements
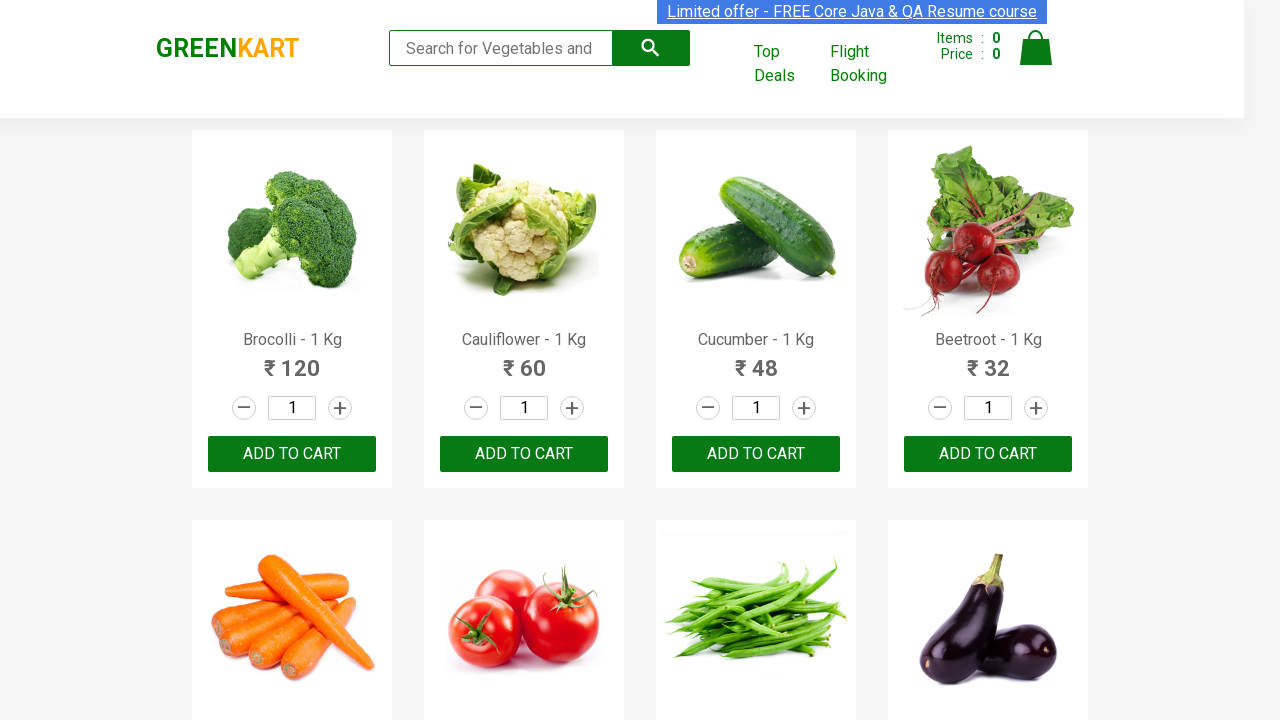

Retrieved all product action buttons
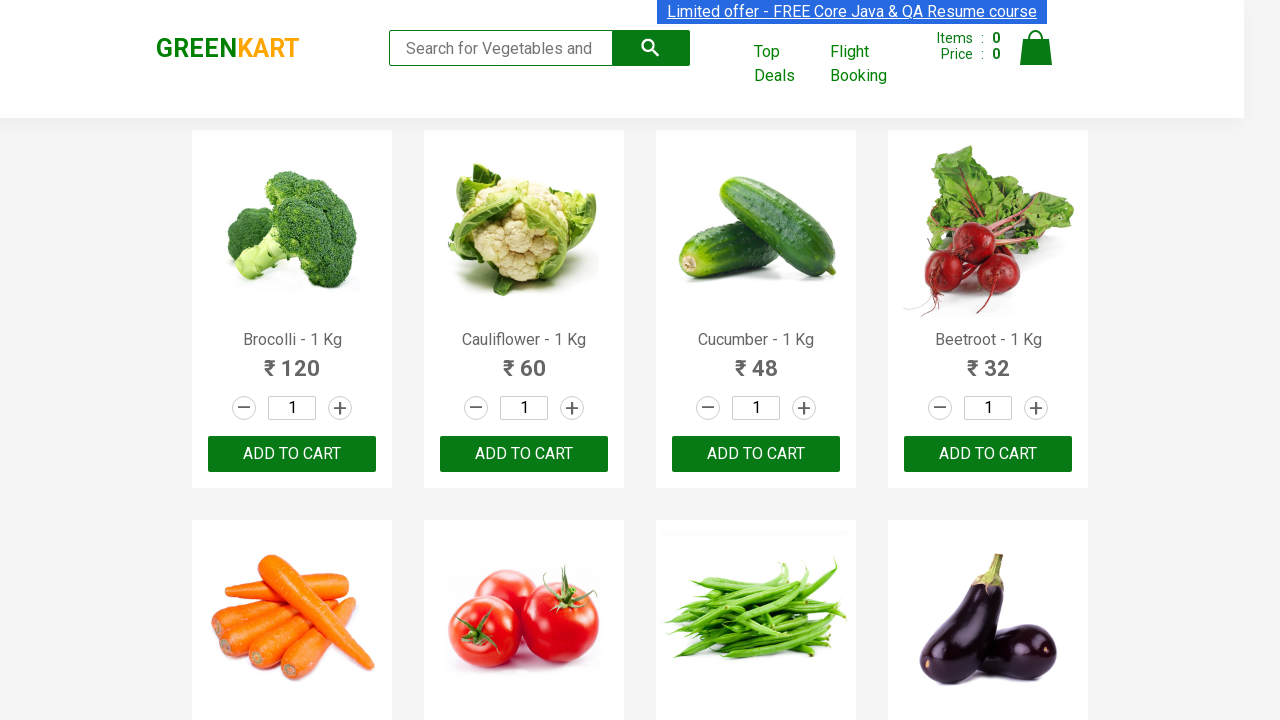

Added 'Brocolli' to cart (item 1 of 3)
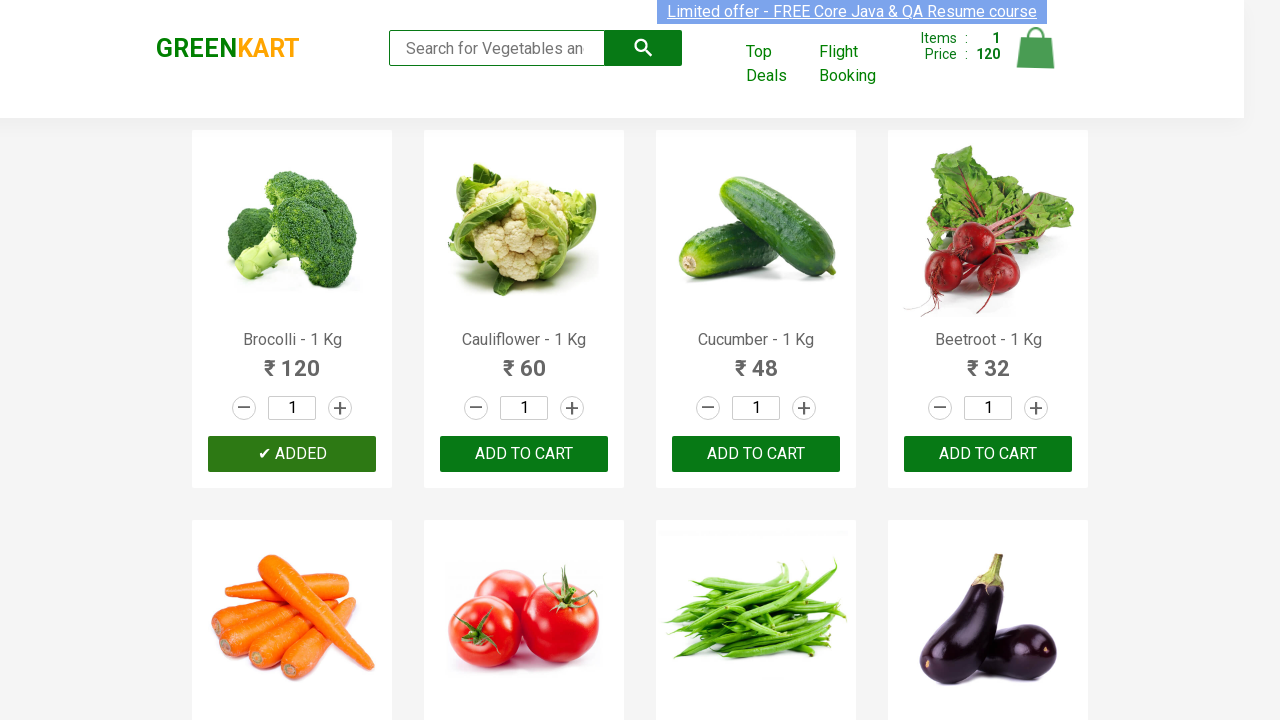

Added 'Cucumber' to cart (item 2 of 3)
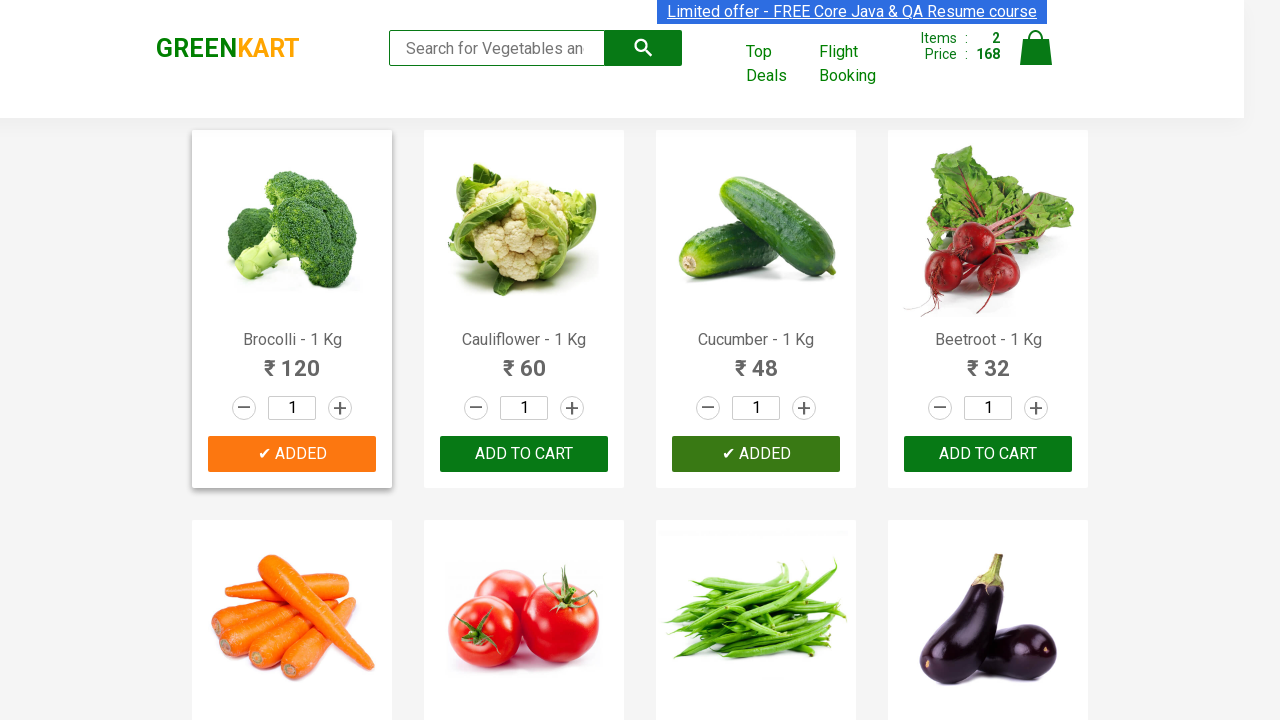

Added 'Beetroot' to cart (item 3 of 3)
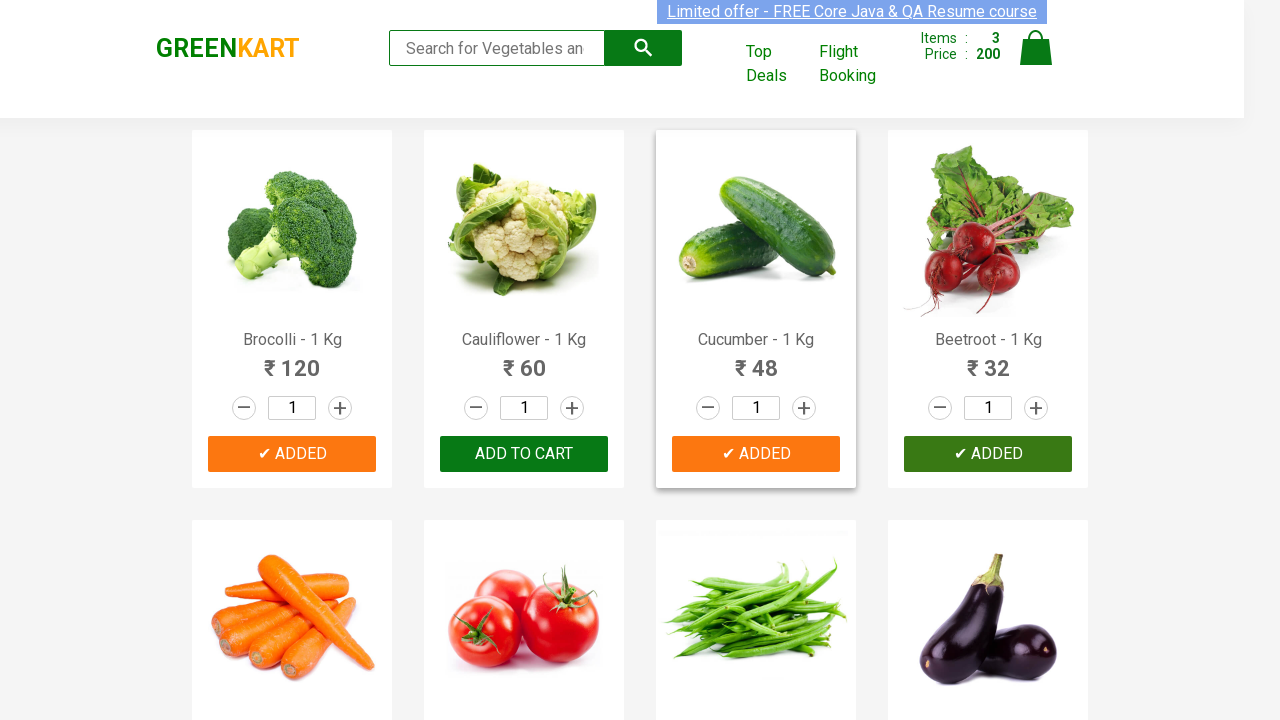

Clicked on cart icon to view cart at (1036, 48) on img[alt='Cart']
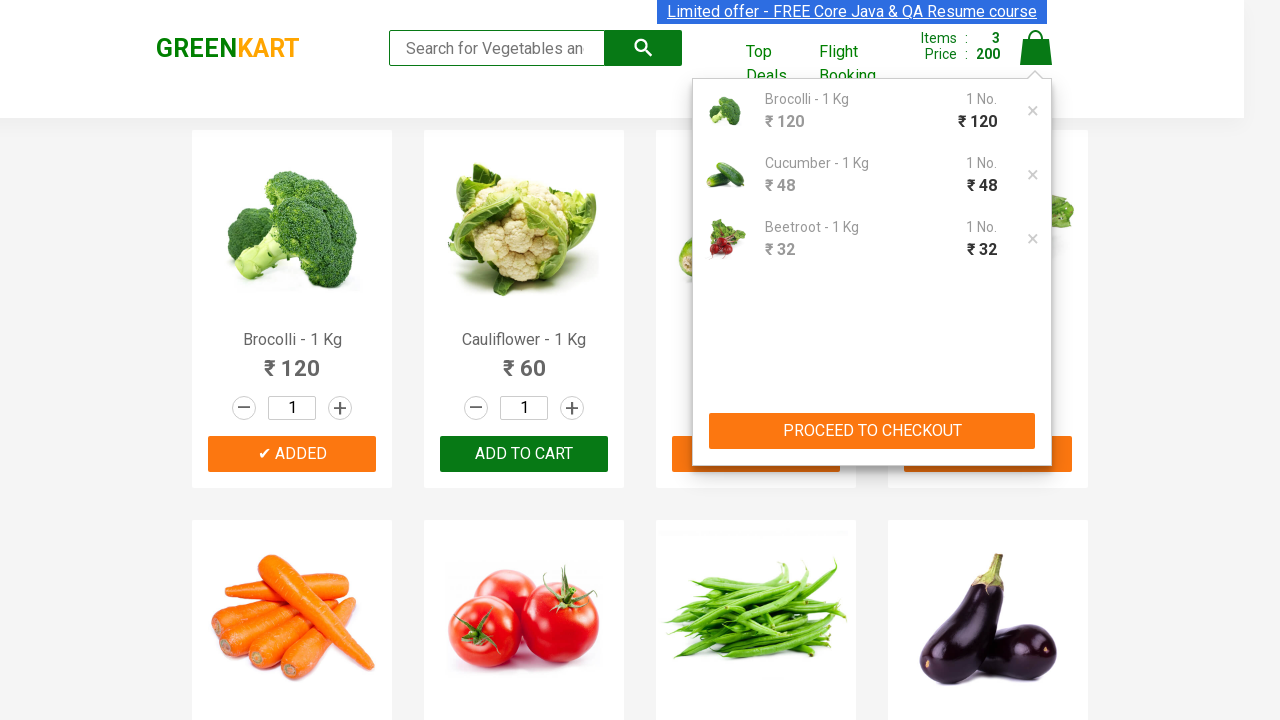

Clicked proceed to checkout button at (872, 431) on button[type='button']
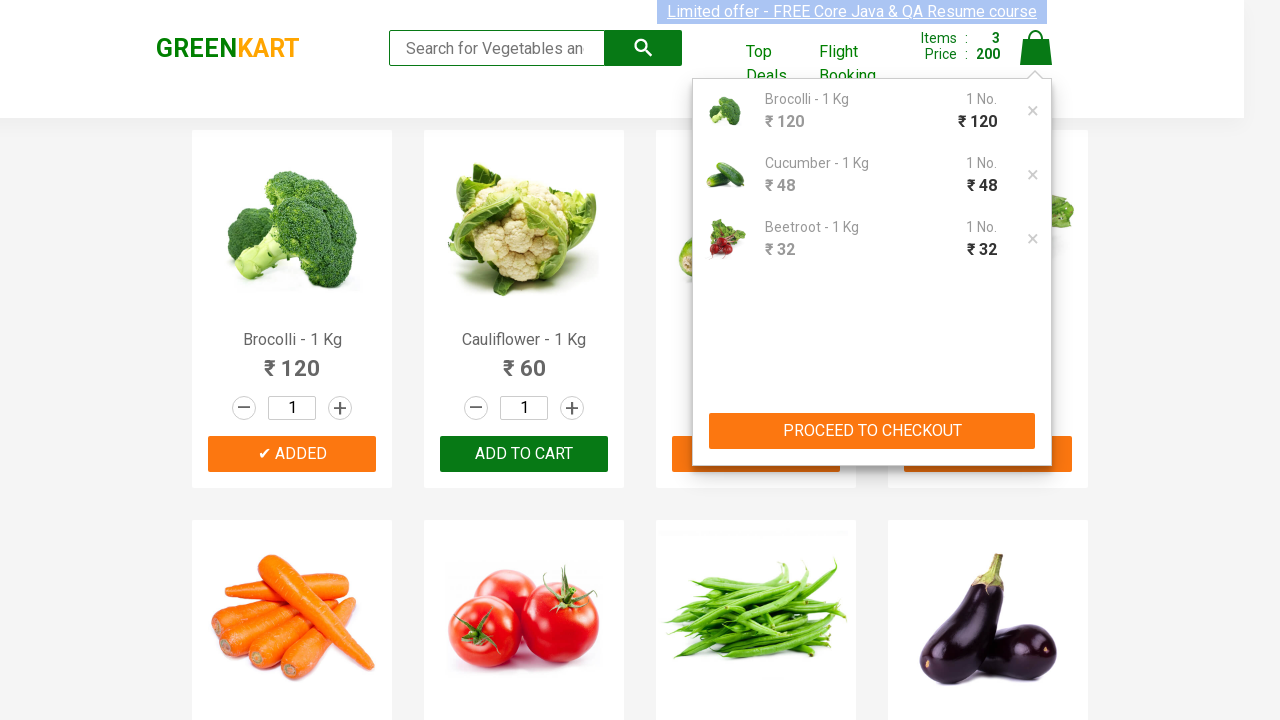

Waited for promo code input field to appear
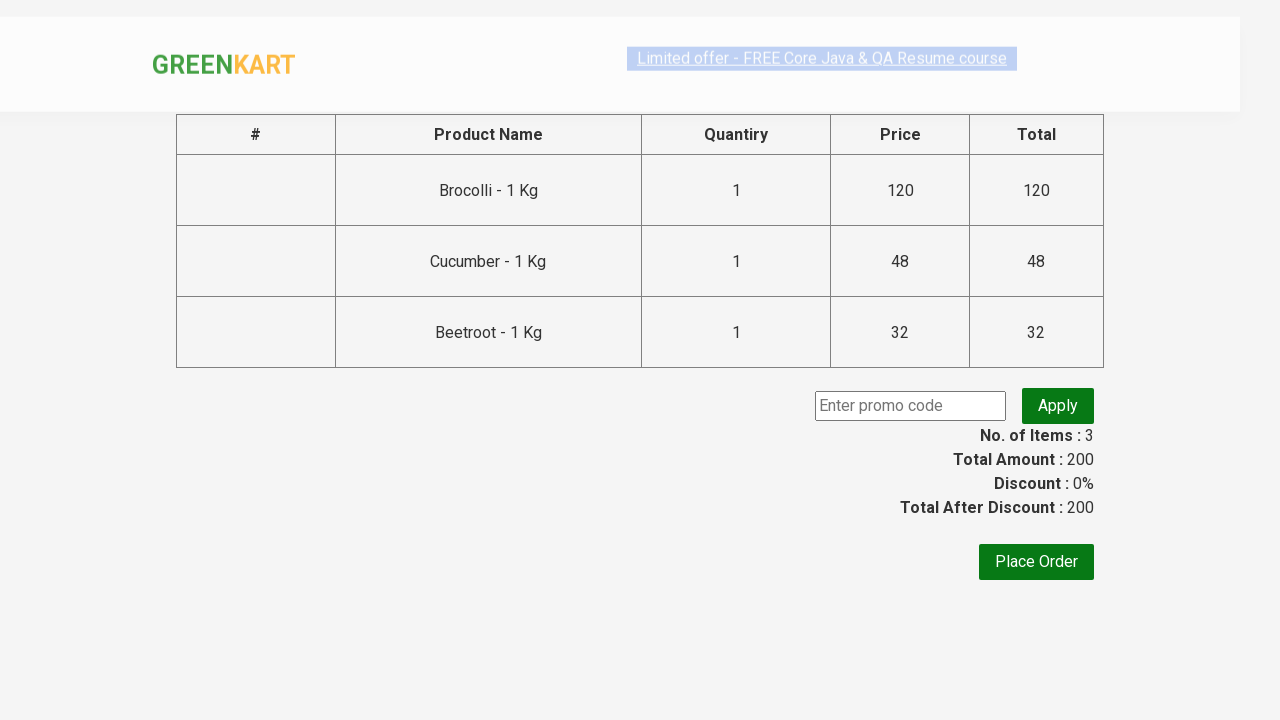

Entered promo code 'rahulshettyacademy' on input[placeholder='Enter promo code']
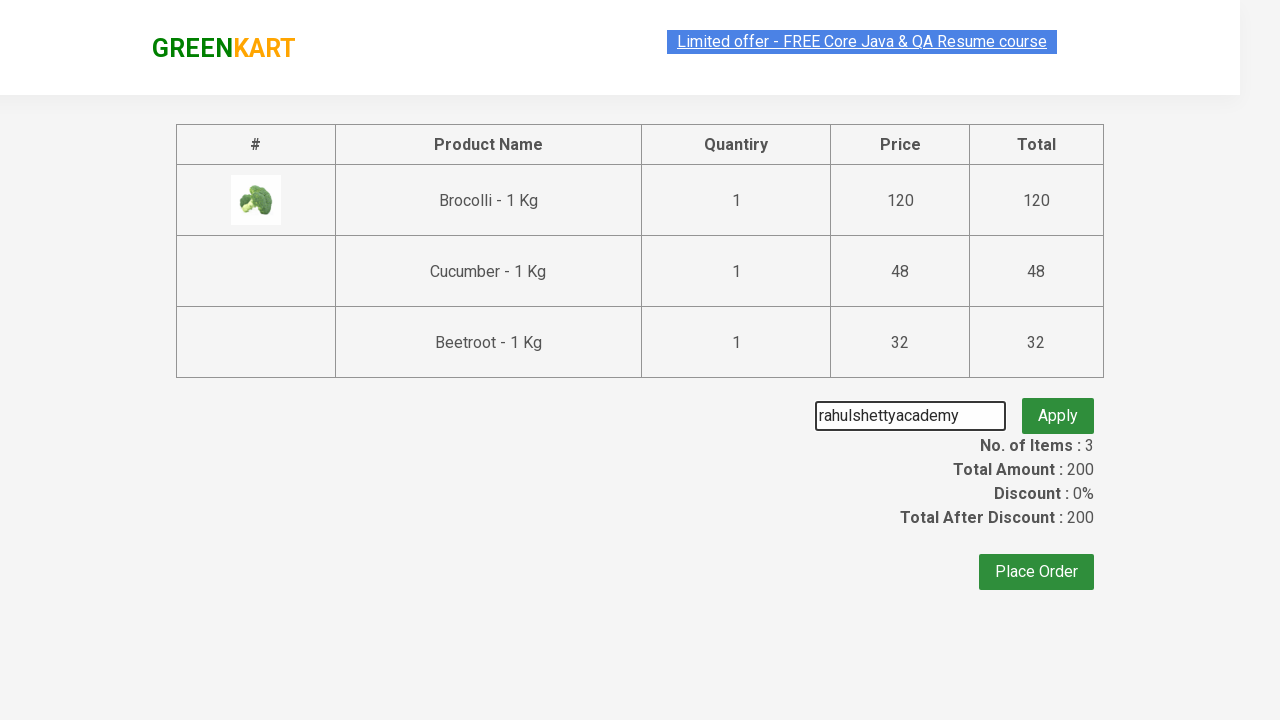

Clicked apply promo button at (1058, 406) on .promoBtn
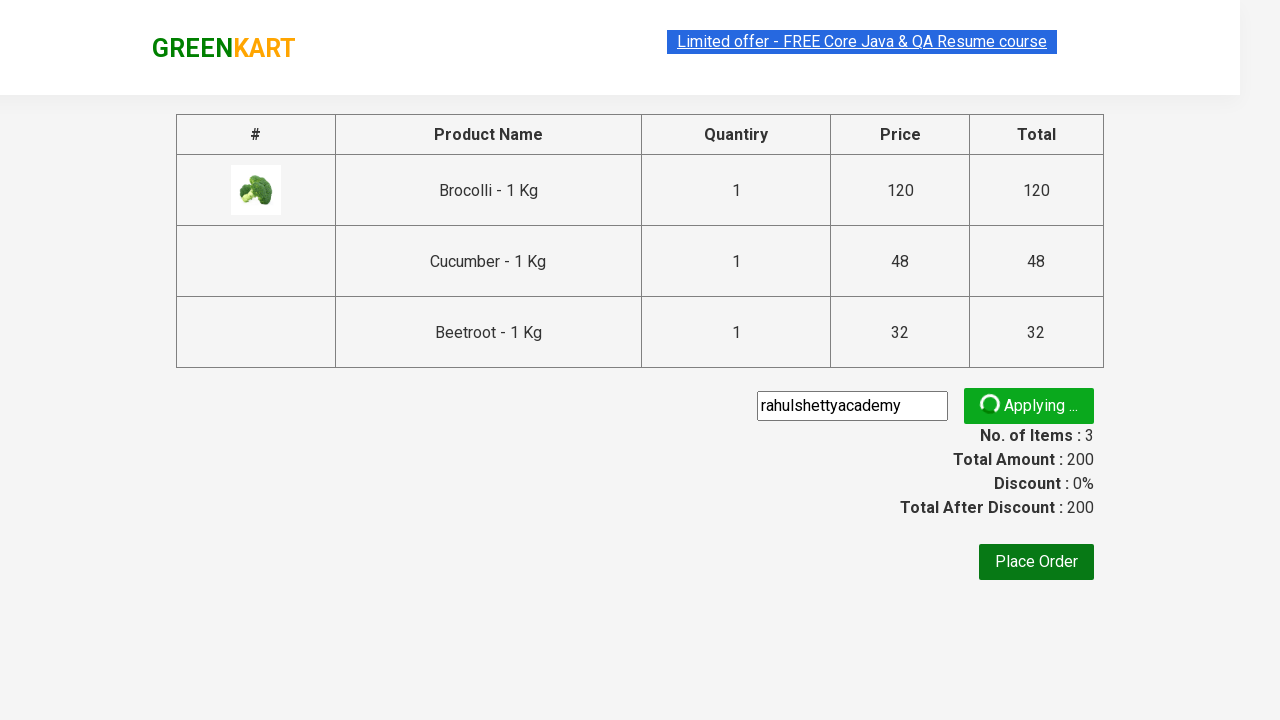

Promo code successfully applied - confirmation message appeared
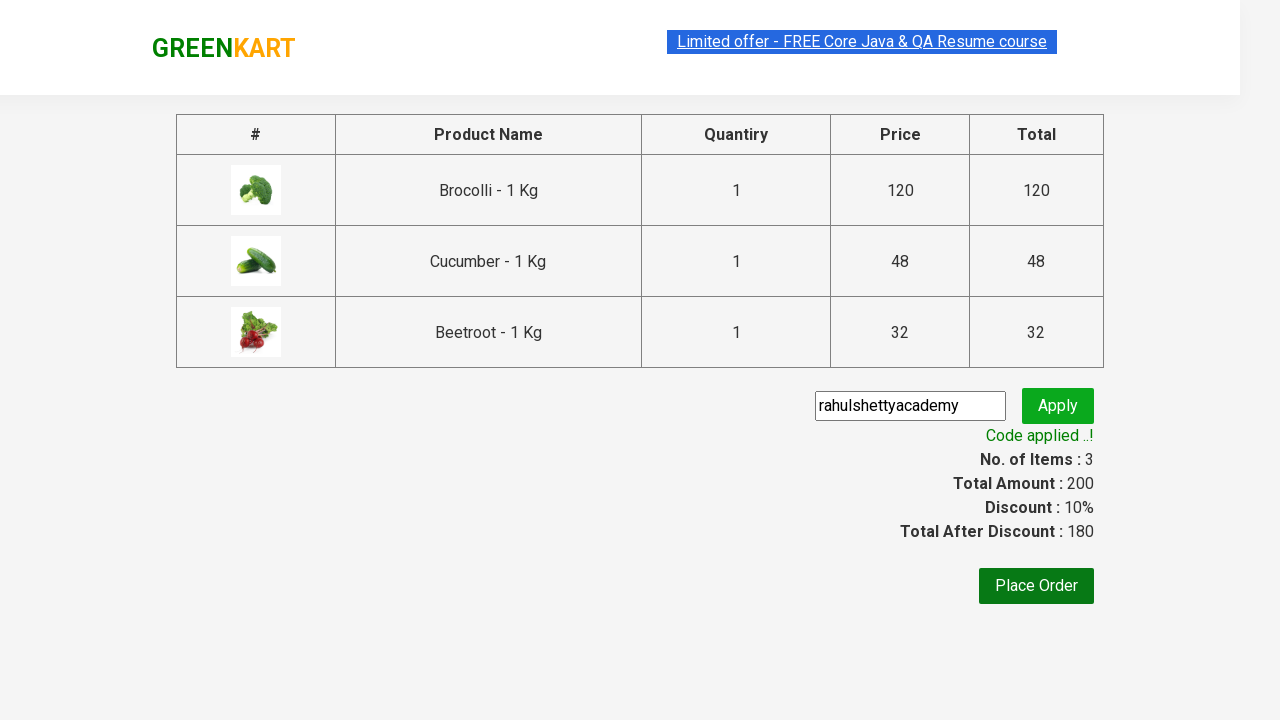

Clicked Place Order button to complete purchase at (1036, 586) on xpath=//button[text()='Place Order']
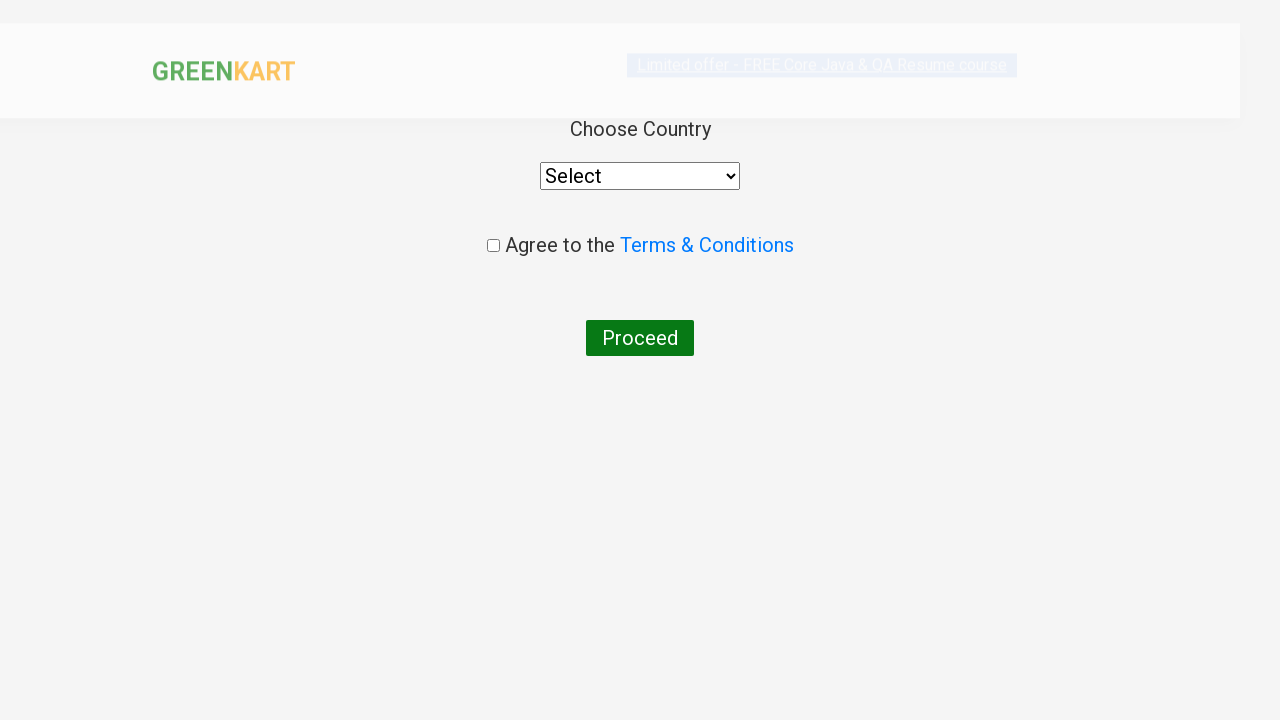

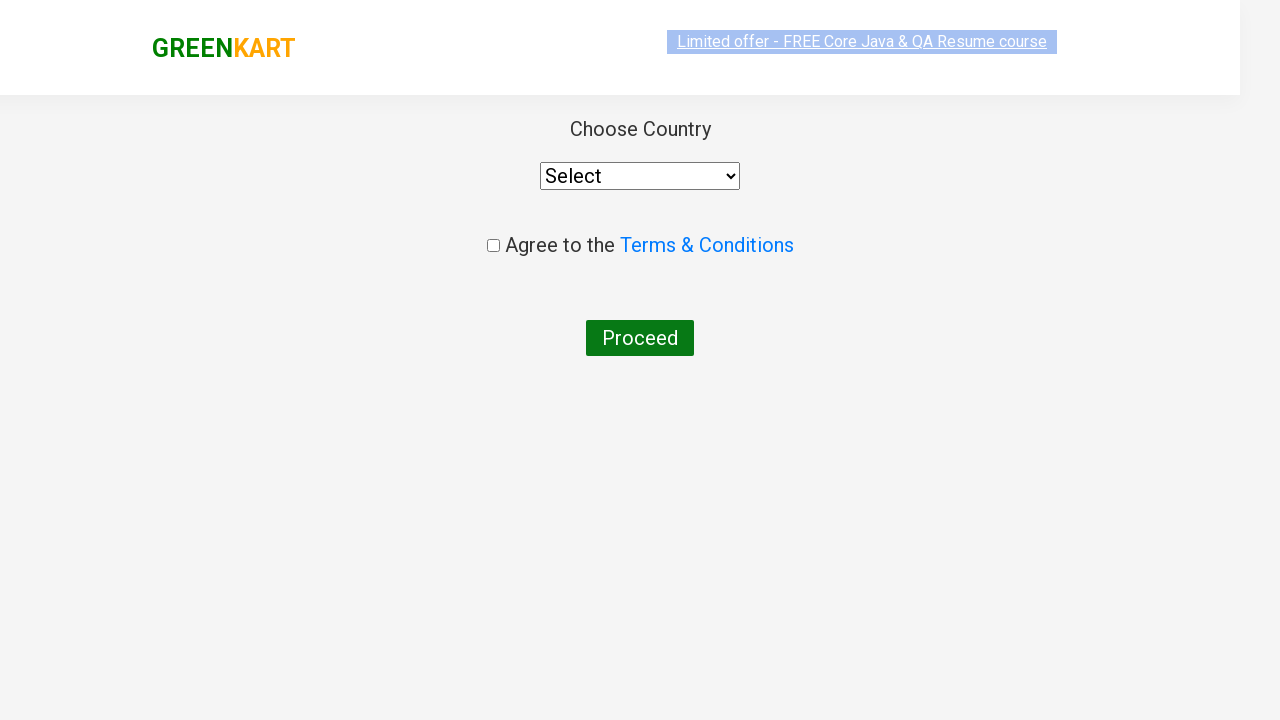